Tests table sorting functionality by clicking on the "Due" column header to sort the table by amount due

Starting URL: http://the-internet.herokuapp.com/tables

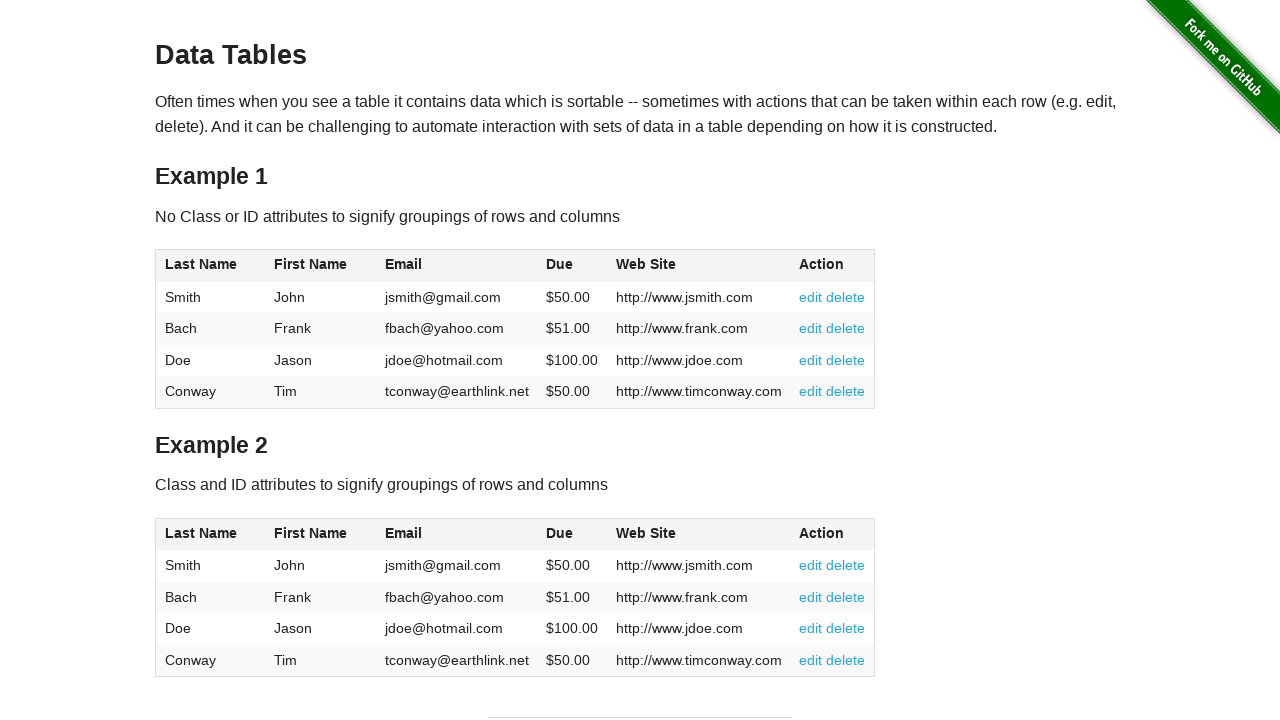

Table #table1 loaded
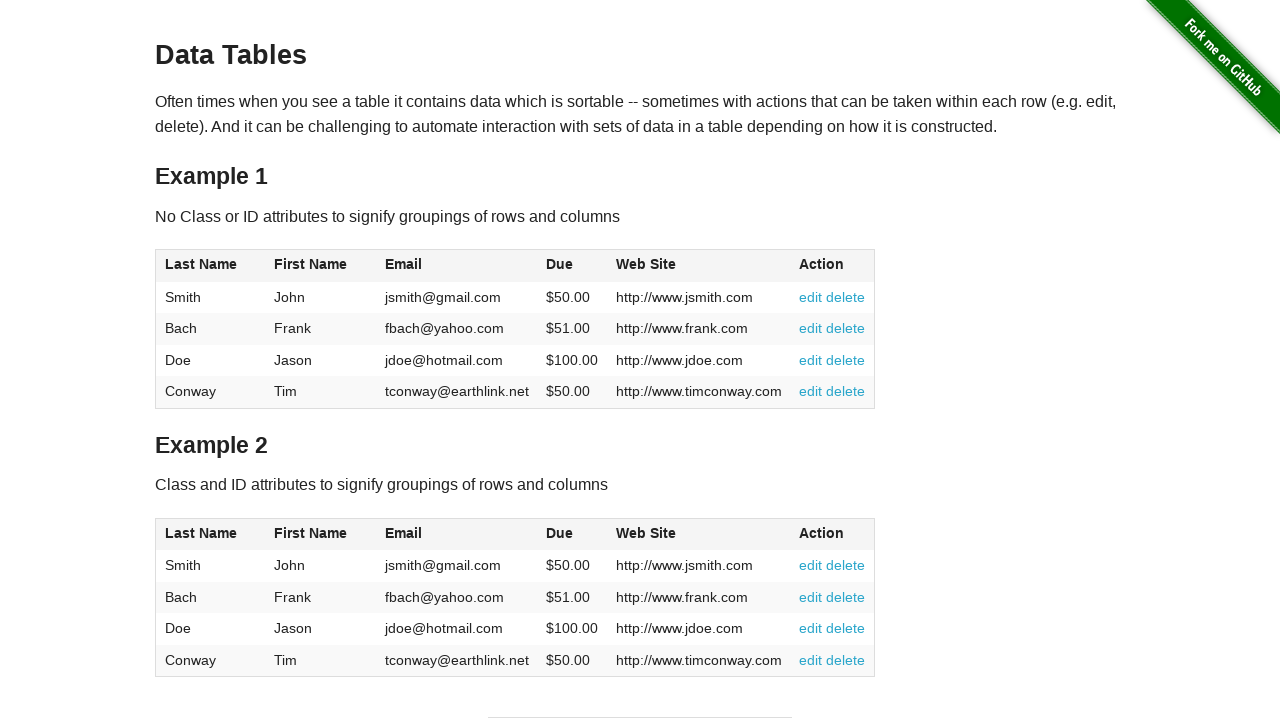

Clicked on 'Due' column header to sort table by amount due at (572, 266) on xpath=//table[@id='table1']//th[4]
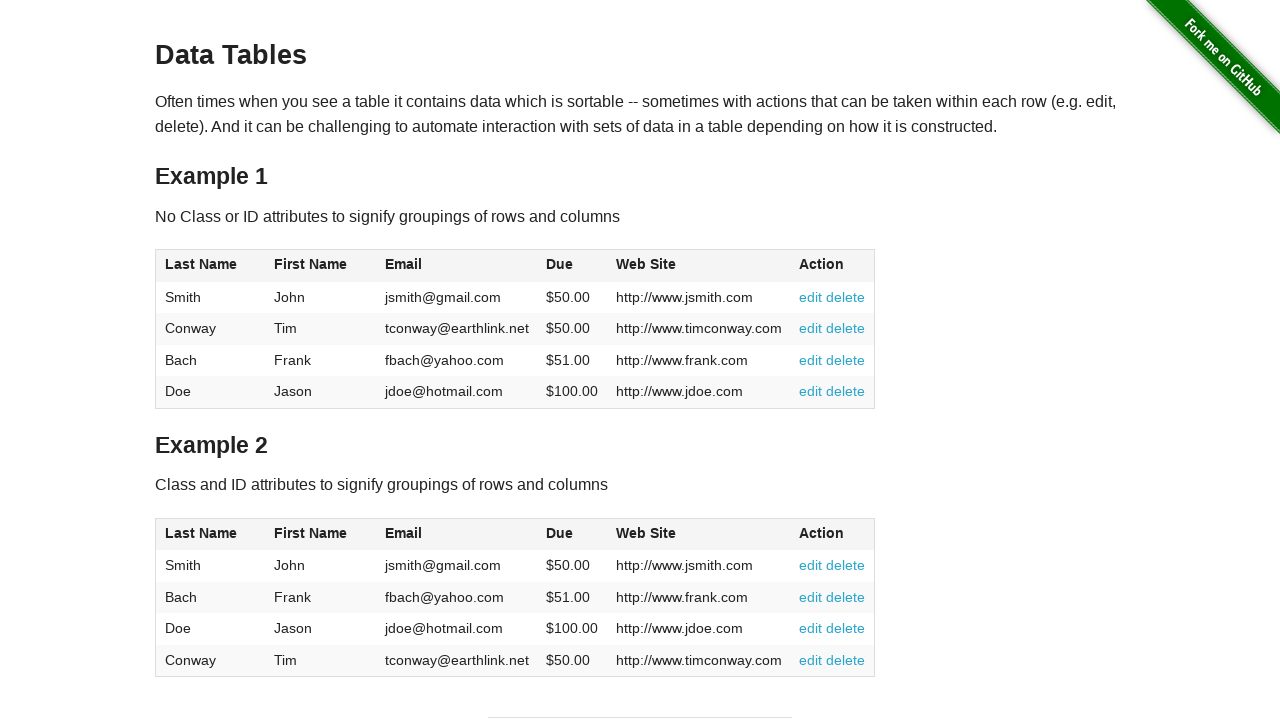

Table sorted by Due column - results displayed
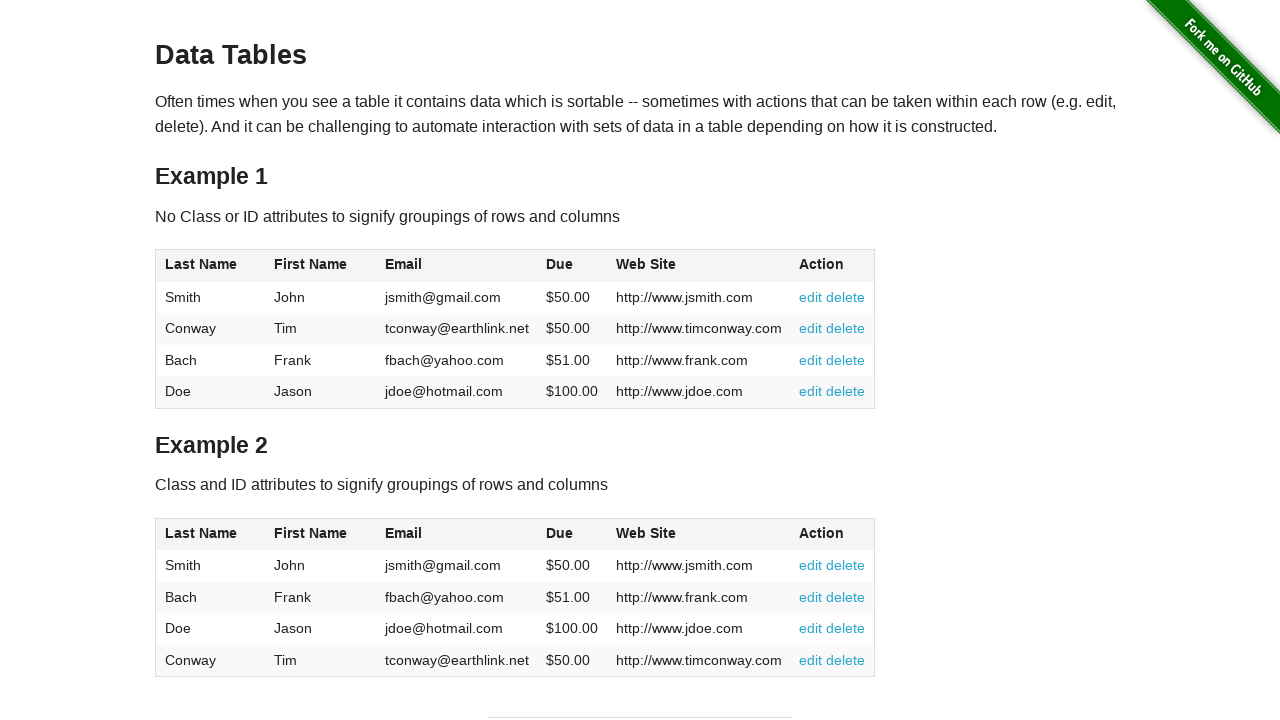

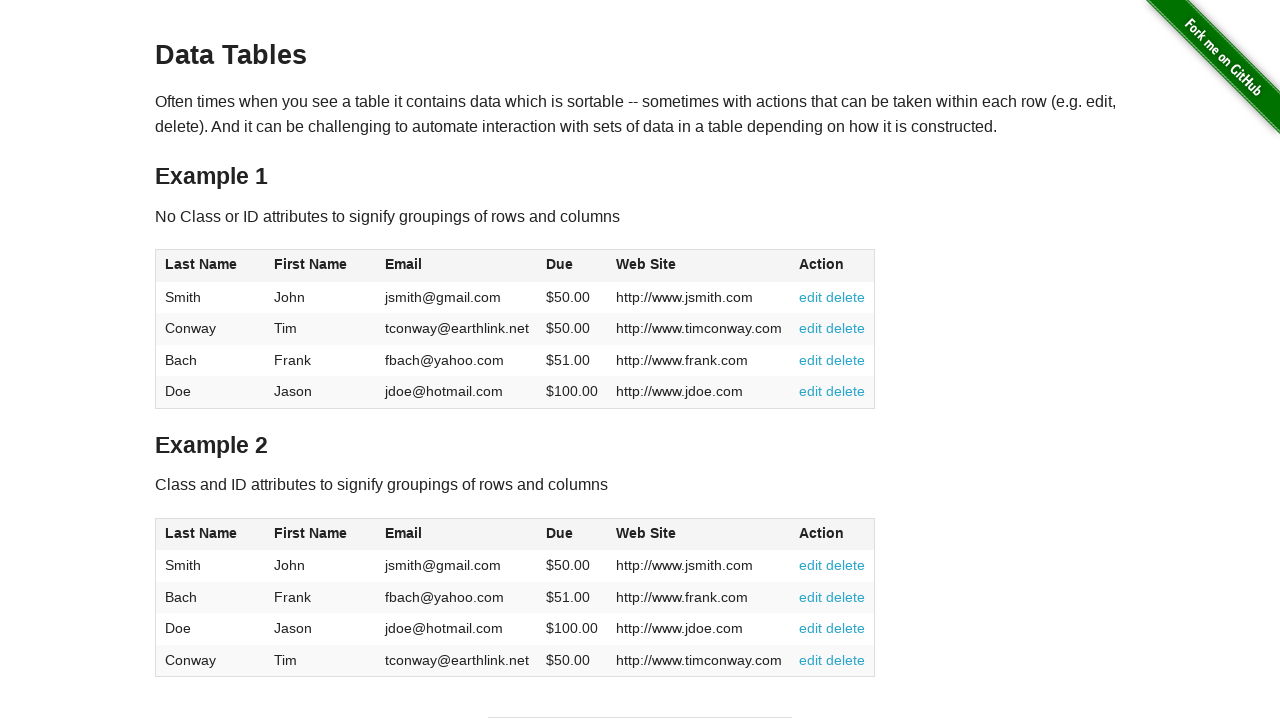